Tests navigation on the Playwright Python documentation site by clicking the "Get started" button on the hero section

Starting URL: https://playwright.dev/python/

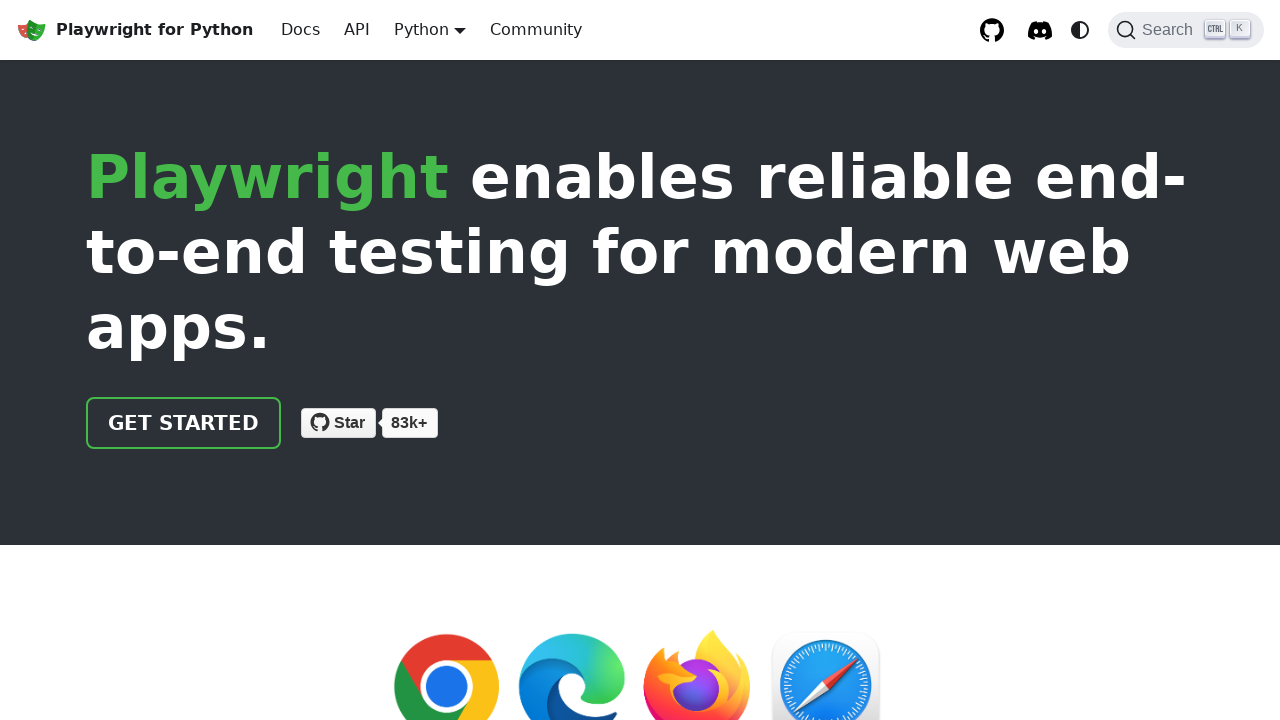

Clicked the 'Get started' button in the hero section at (184, 423) on #__docusaurus_skipToContent_fallback > .hero > .container > .buttons_pzbO > a
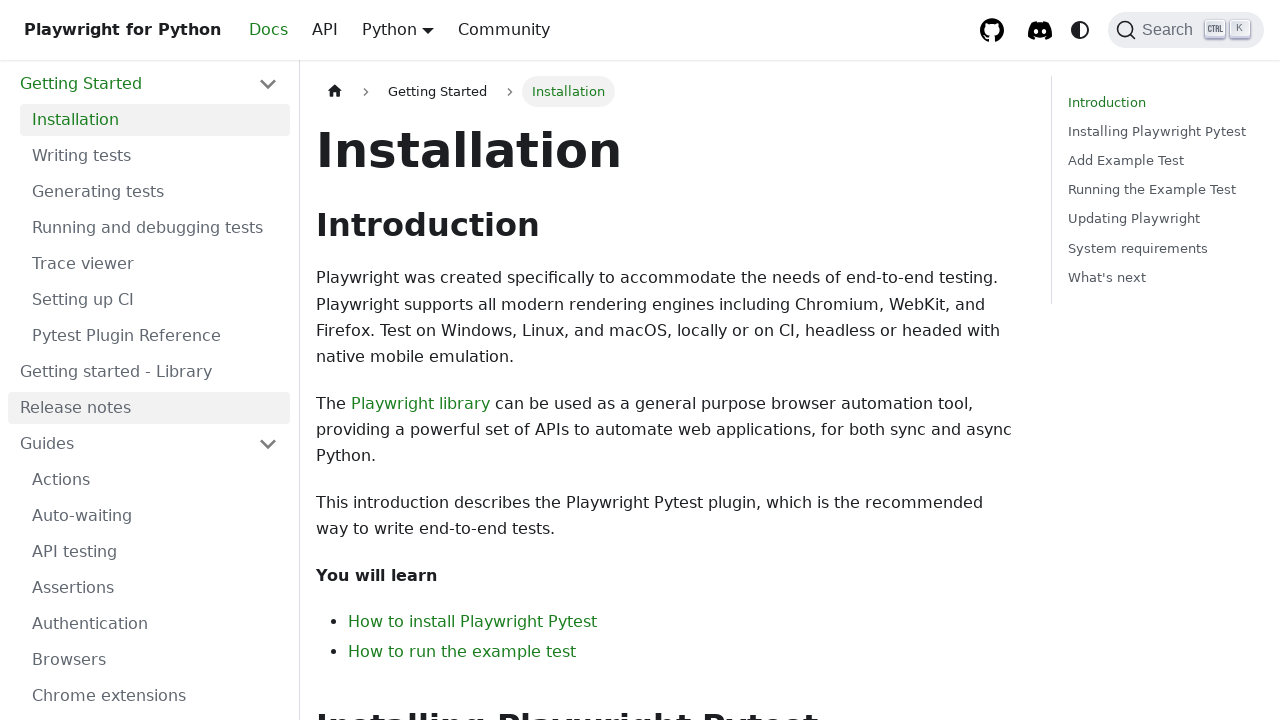

Waited for page to load (networkidle)
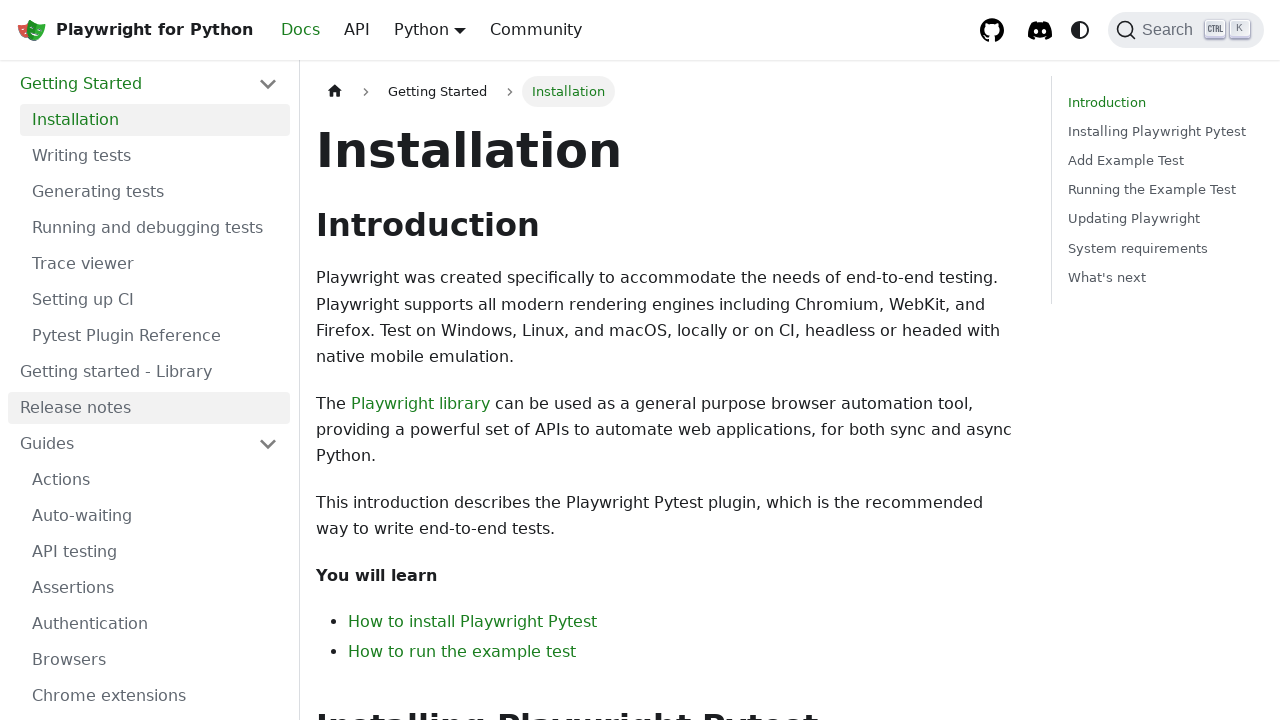

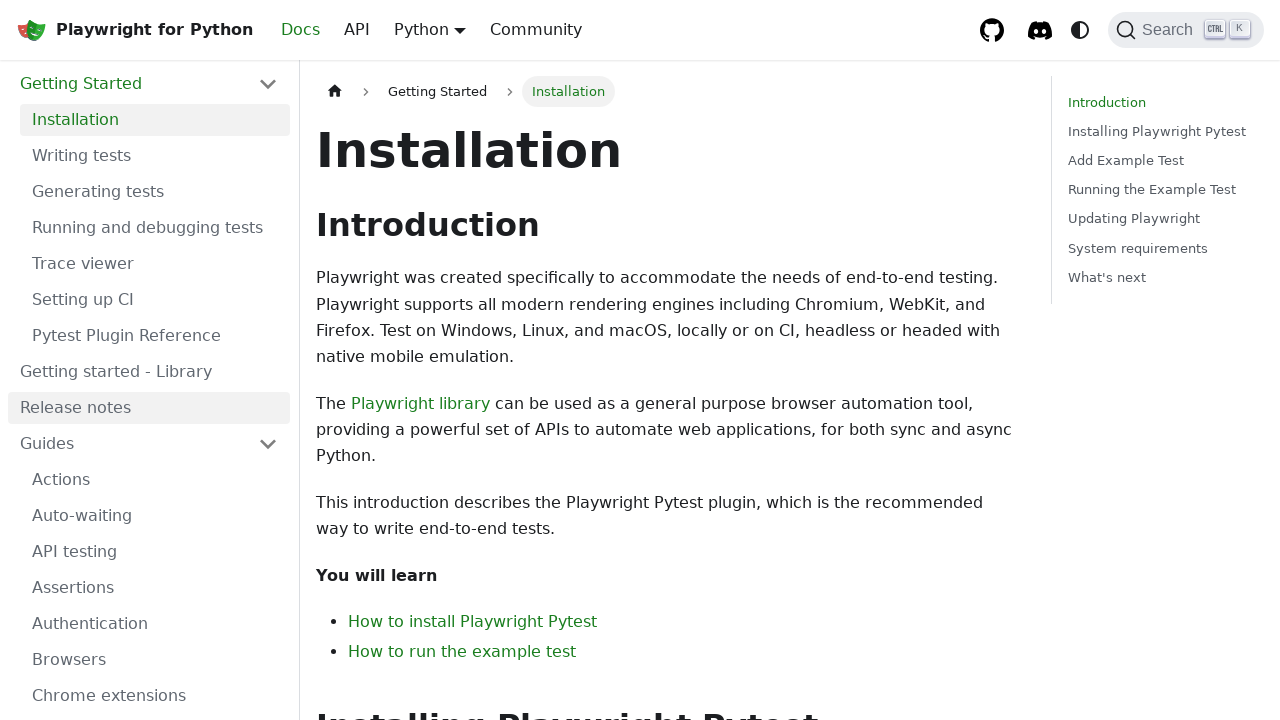